Tests right-click context menu functionality by performing a right-click on a sidebar link element

Starting URL: http://jqueryui.com/

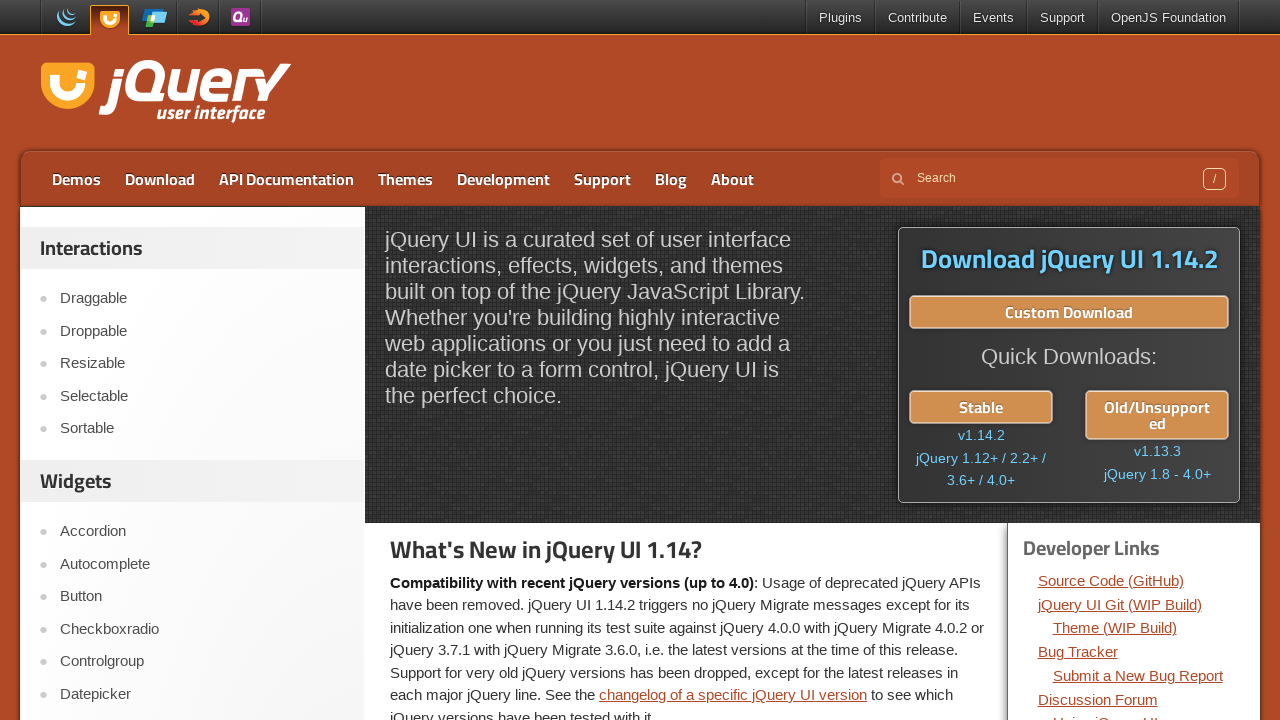

Right-clicked on the fourth sidebar link element to open context menu at (202, 396) on #sidebar aside:first-of-type ul li:nth-child(4) a
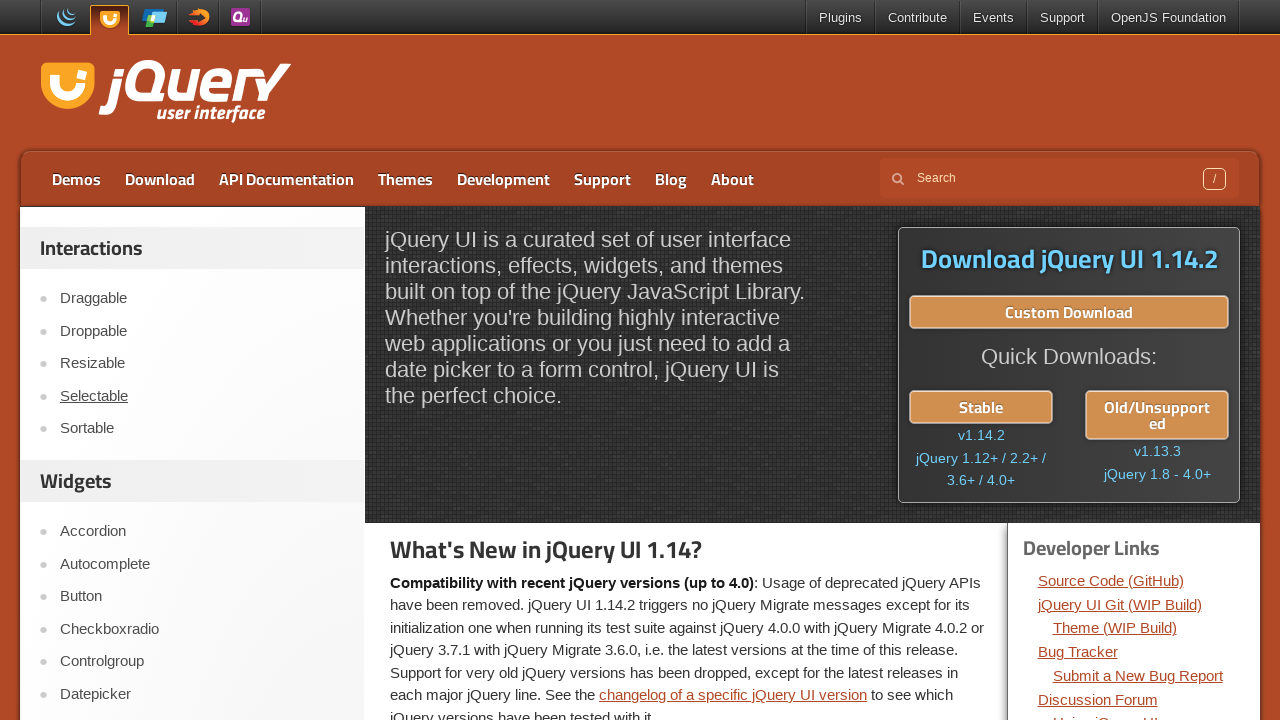

Waited 2 seconds to observe the context menu
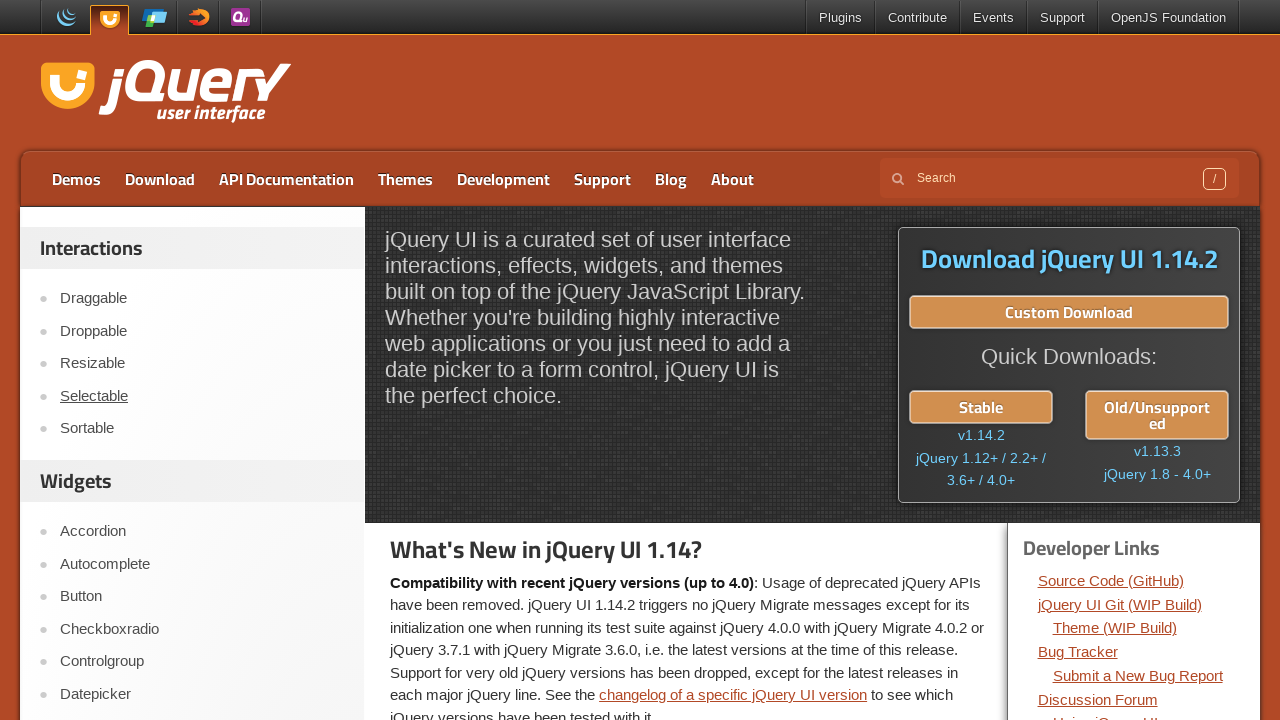

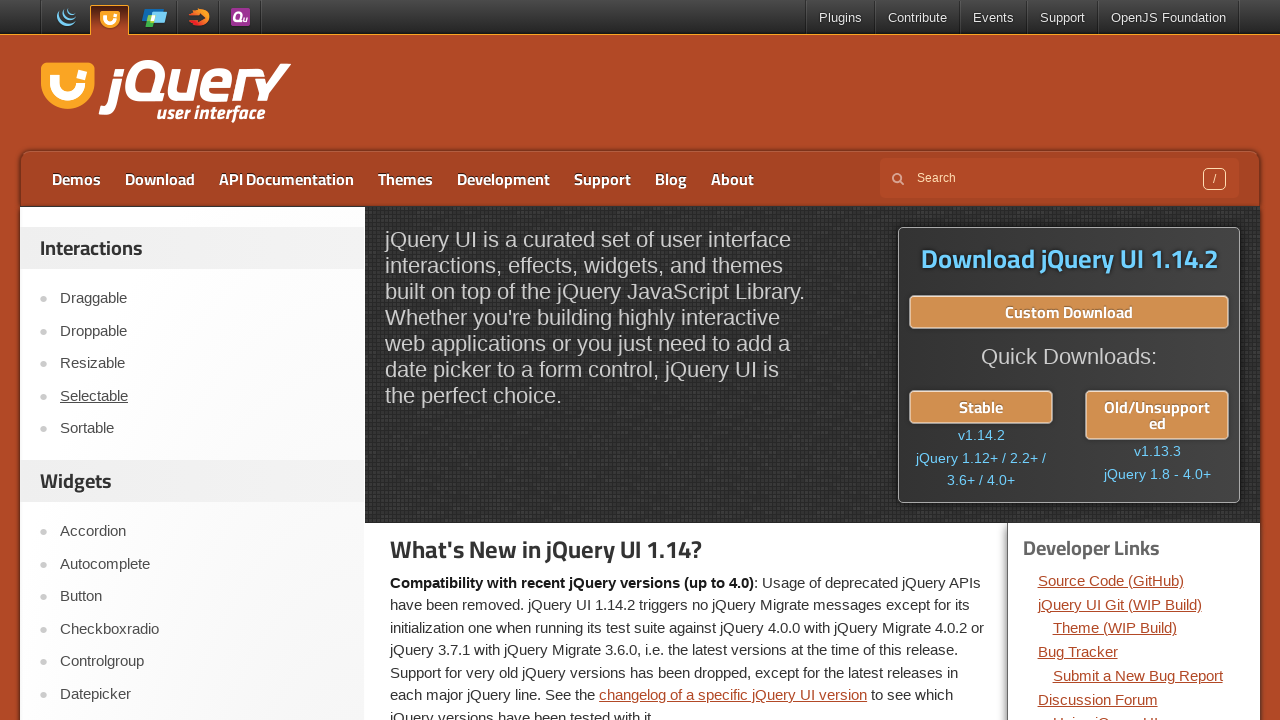